Tests window handling functionality by clicking a link that opens a new window and switching to it to verify content

Starting URL: https://the-internet.herokuapp.com/

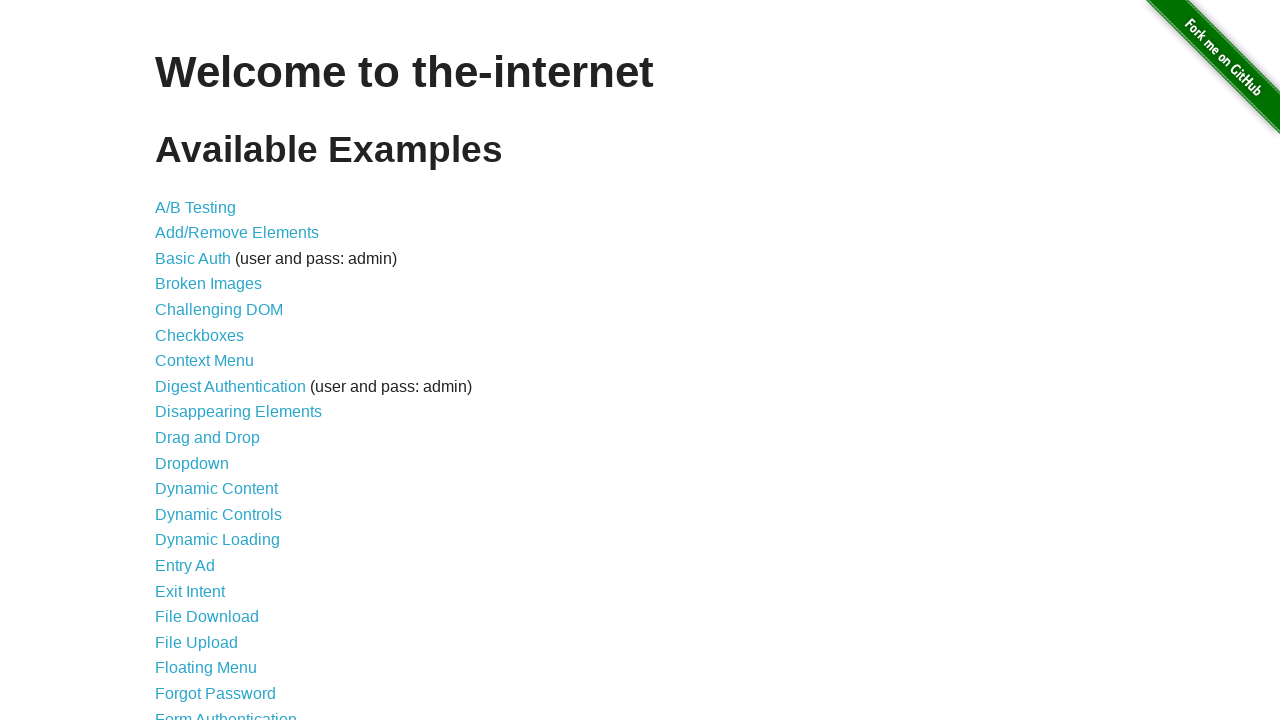

Clicked on 'Multiple Windows' link at (218, 369) on xpath=//a[contains(text(),'Multiple Windows')]
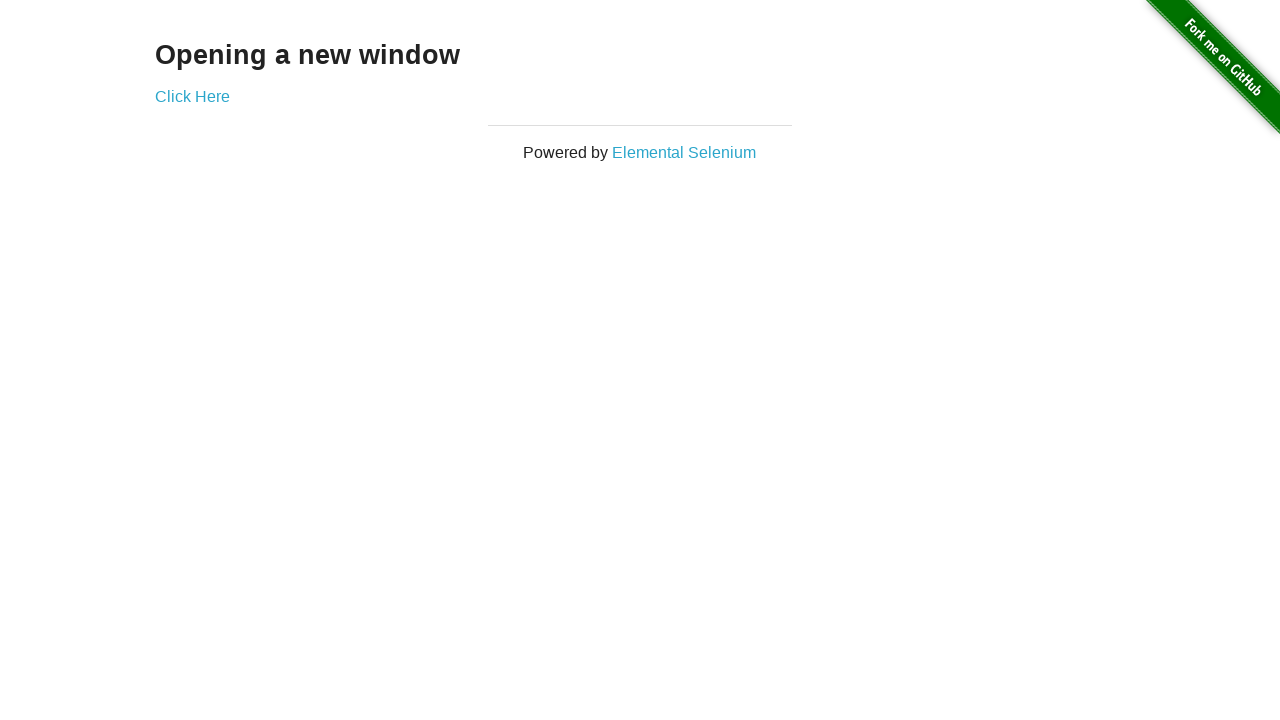

Retrieved opening windows text: 
      
      
        
  Opening a new window
  Click Here


      
    
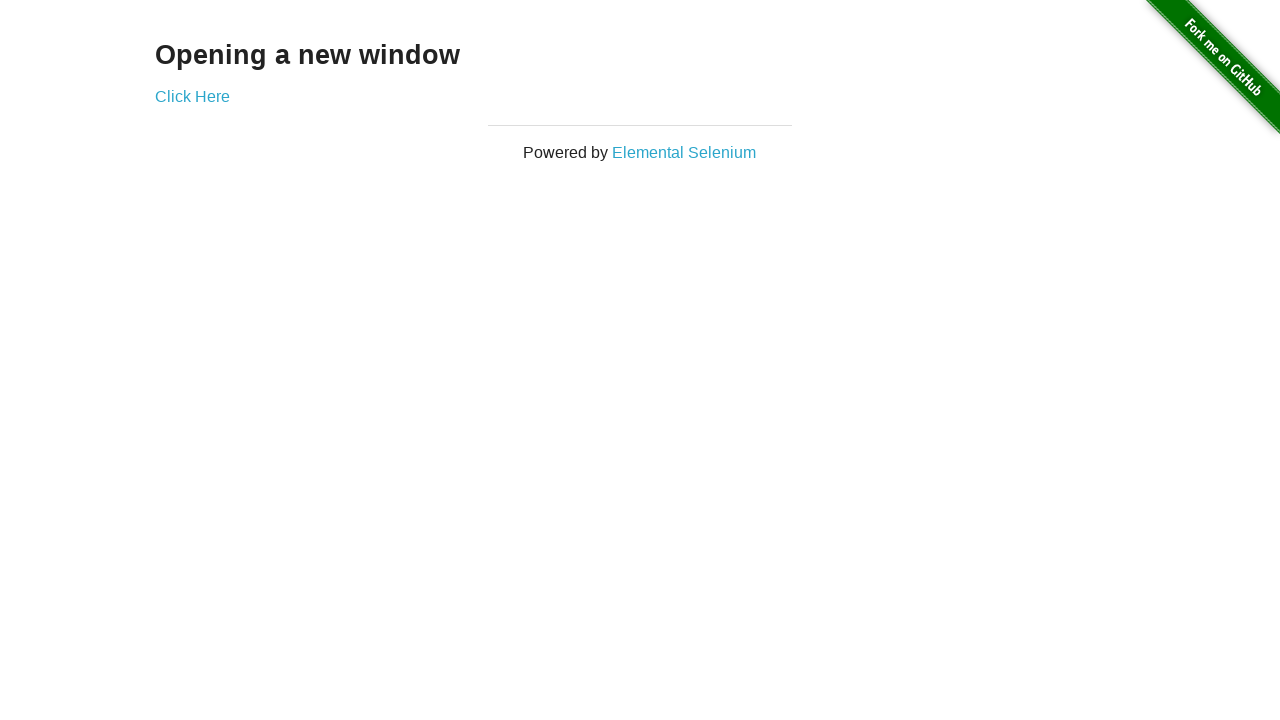

Clicked 'Click Here' link to open new window at (192, 96) on a:has-text('Click Here')
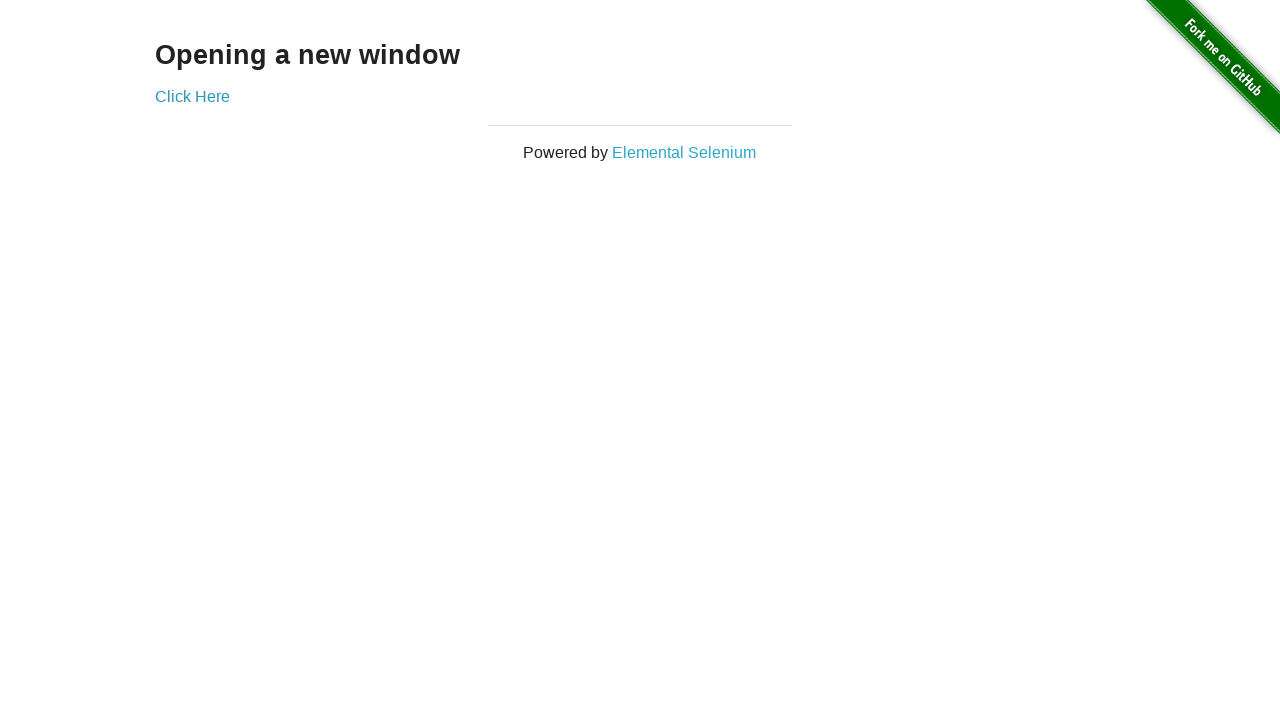

Captured new window/page handle
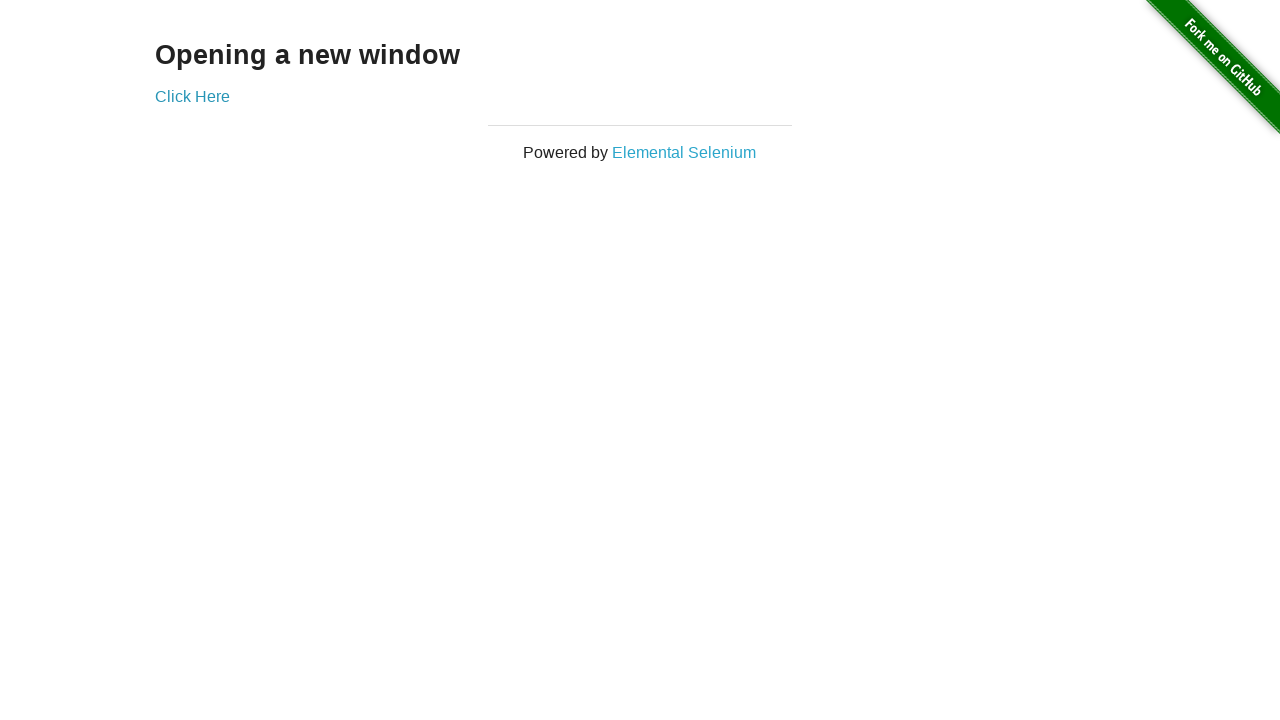

Verified new window content: New Window
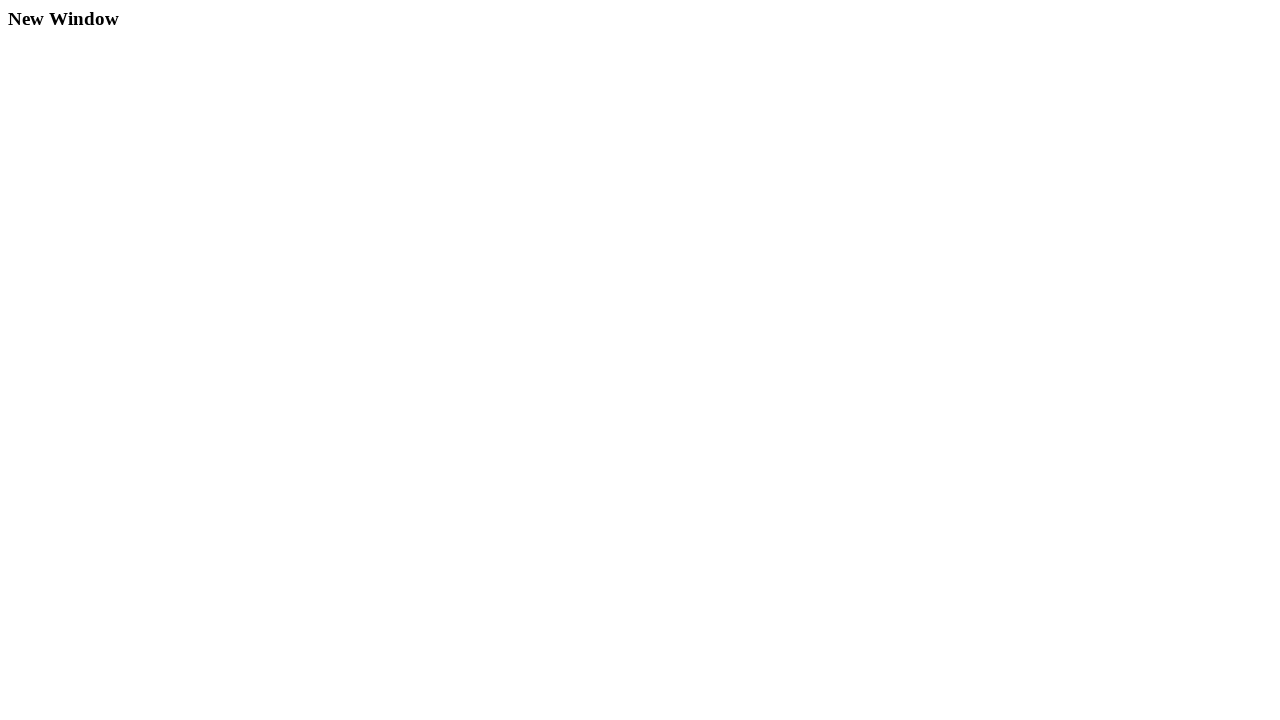

Closed the new window
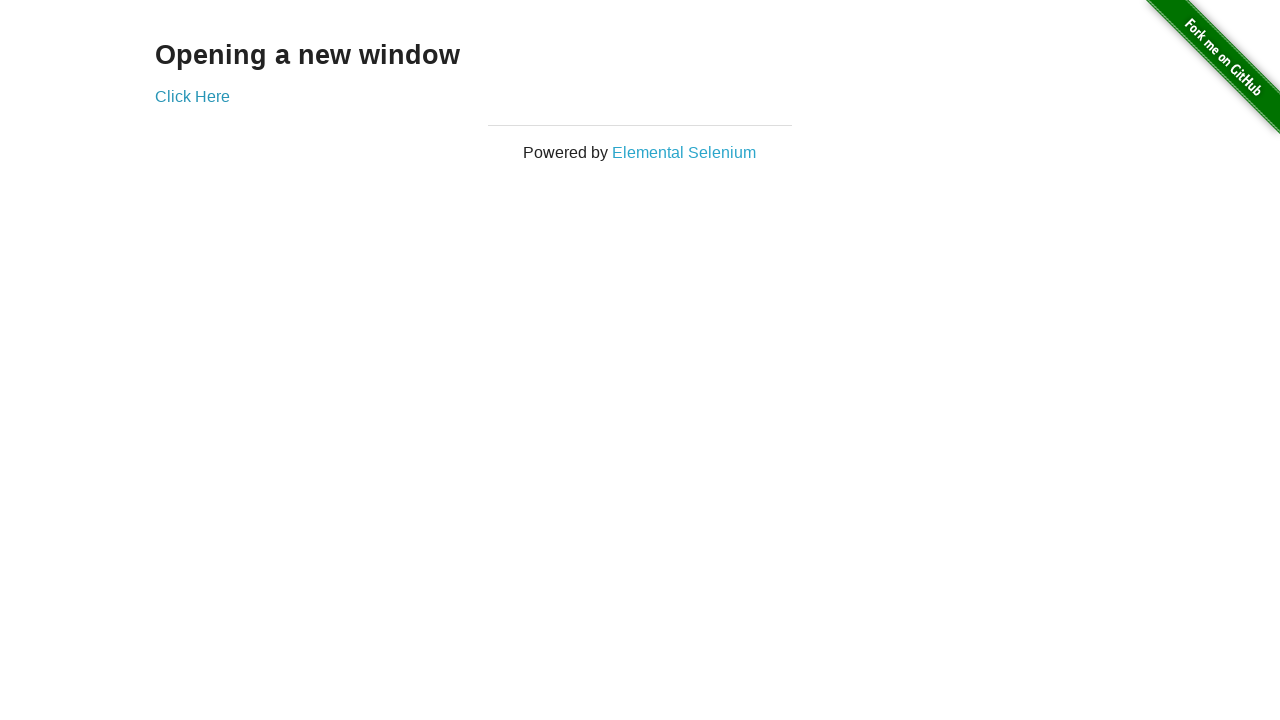

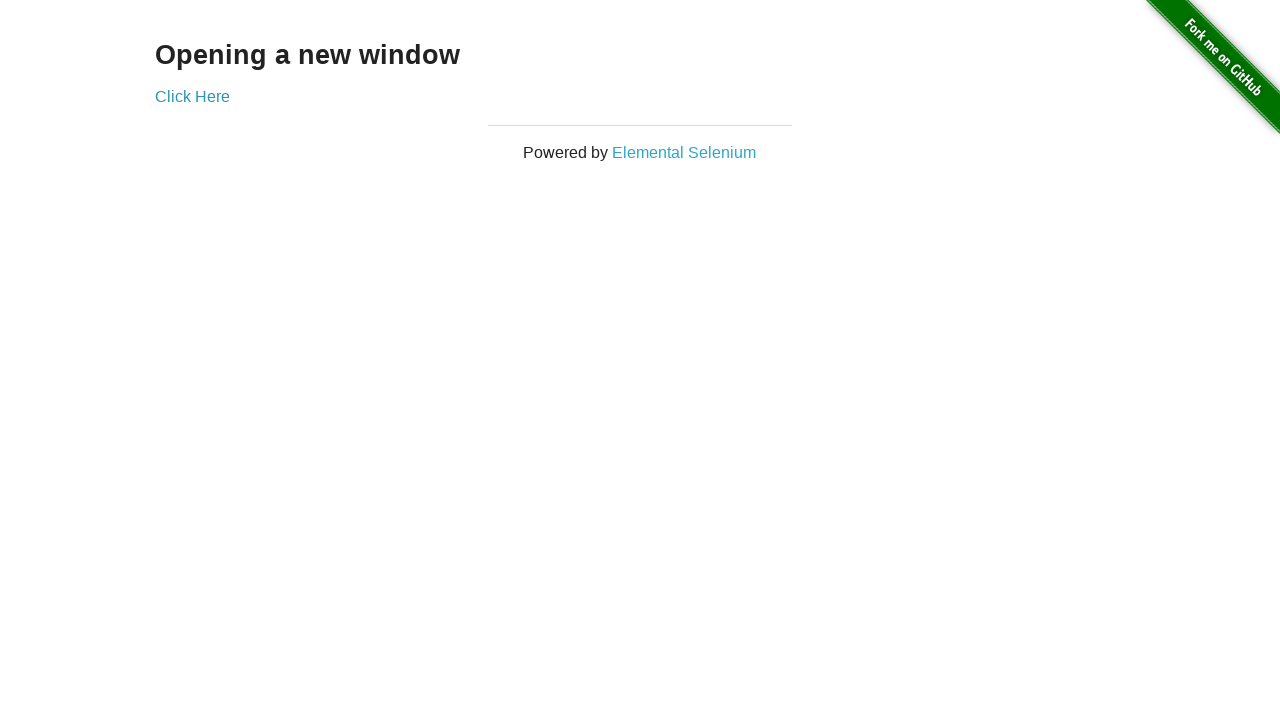